Tests various mouse click interactions including regular clicks, clicks with modifier keys (Ctrl, Shift, Alt), and right-clicks on the page body

Starting URL: https://www.selenium.dev/selenium/web/web-form.html

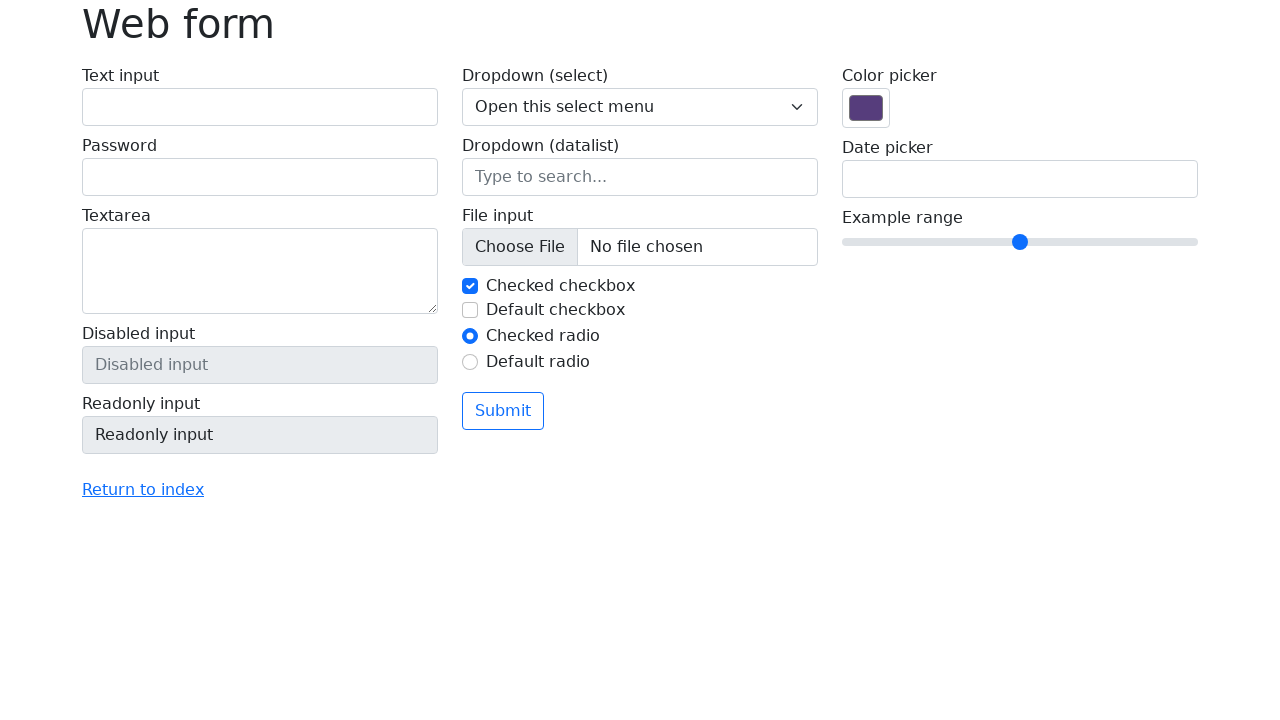

Performed regular left click on page body at (640, 360) on body
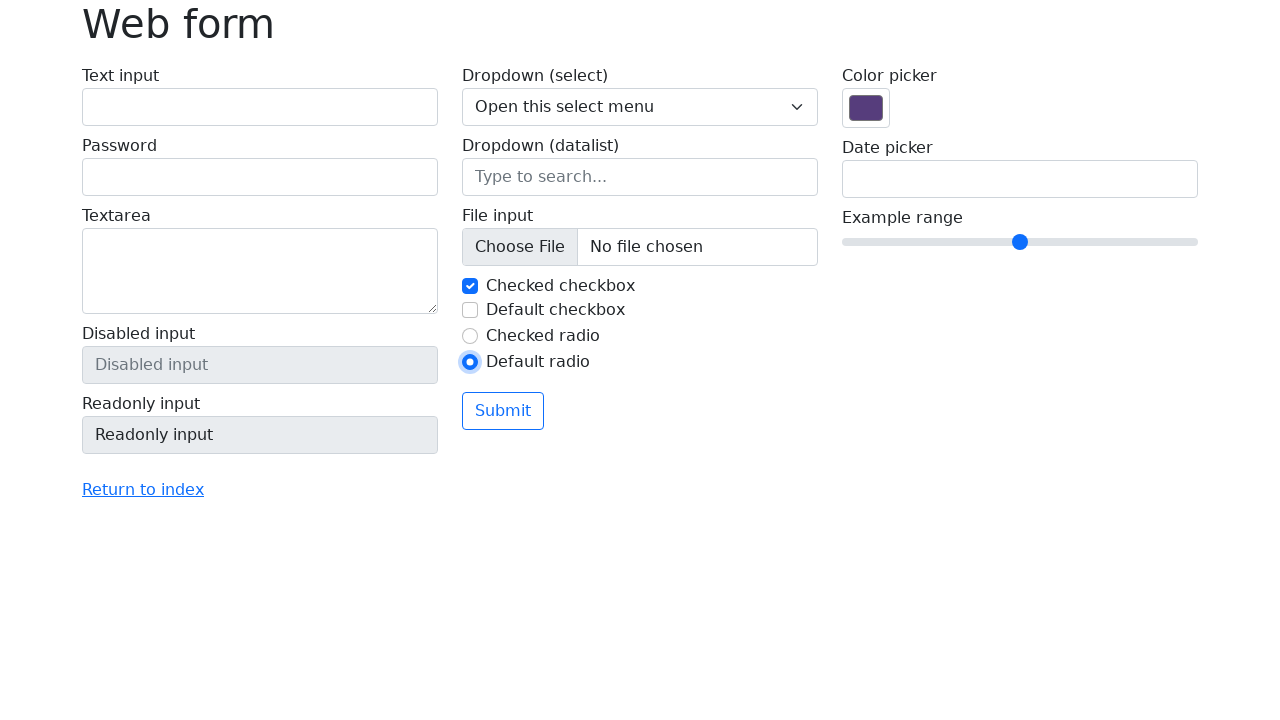

Performed click with Ctrl modifier on page body at (640, 360) on body
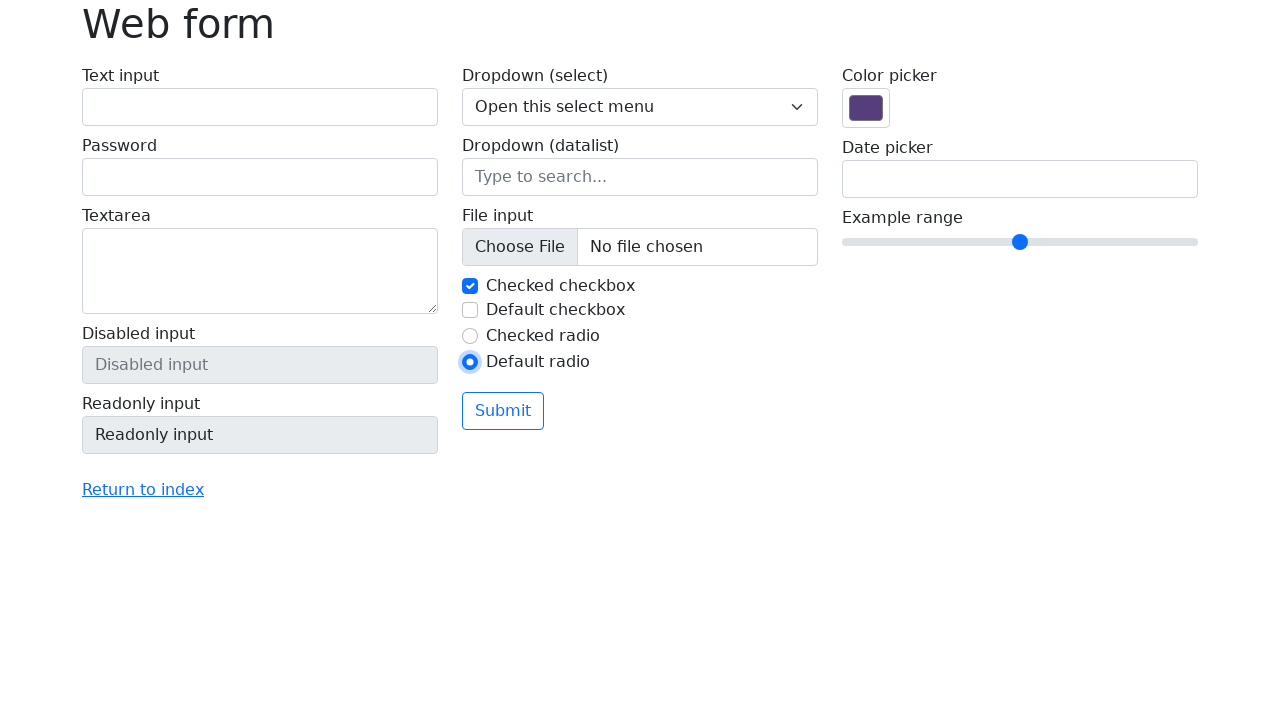

Performed right click on page body at (640, 360) on body
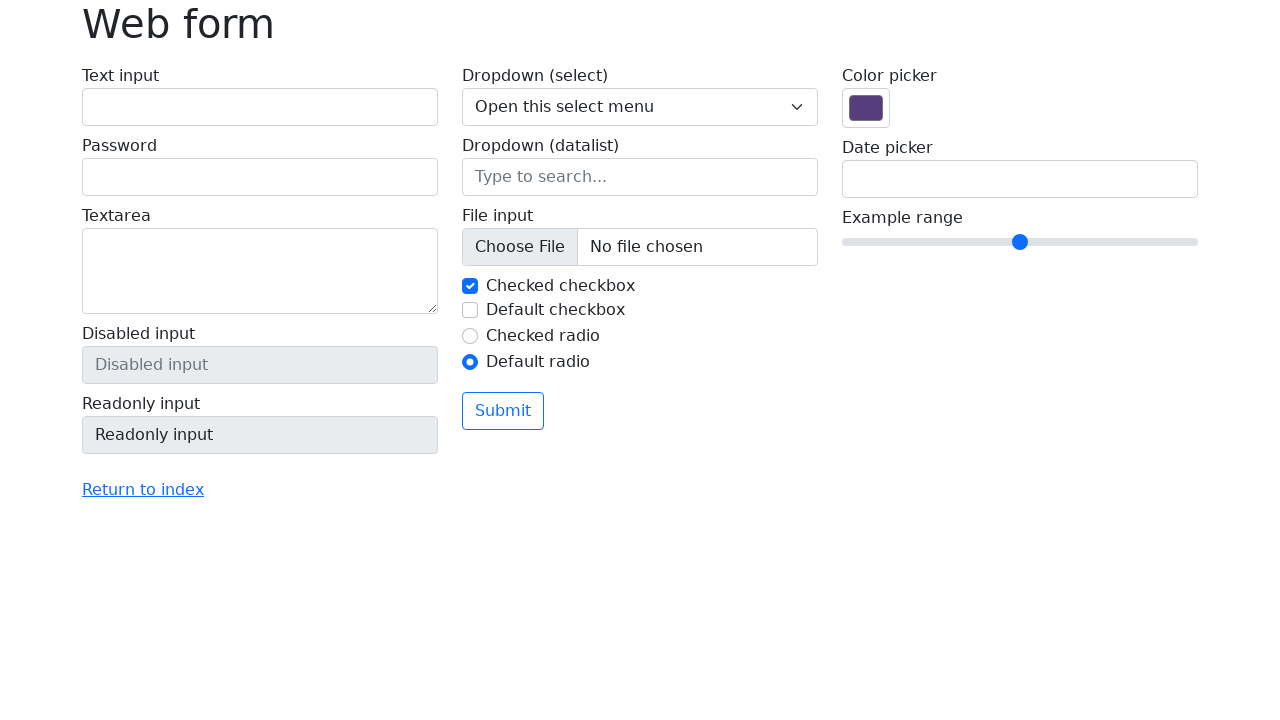

Performed click with Shift modifier on page body at (640, 360) on body
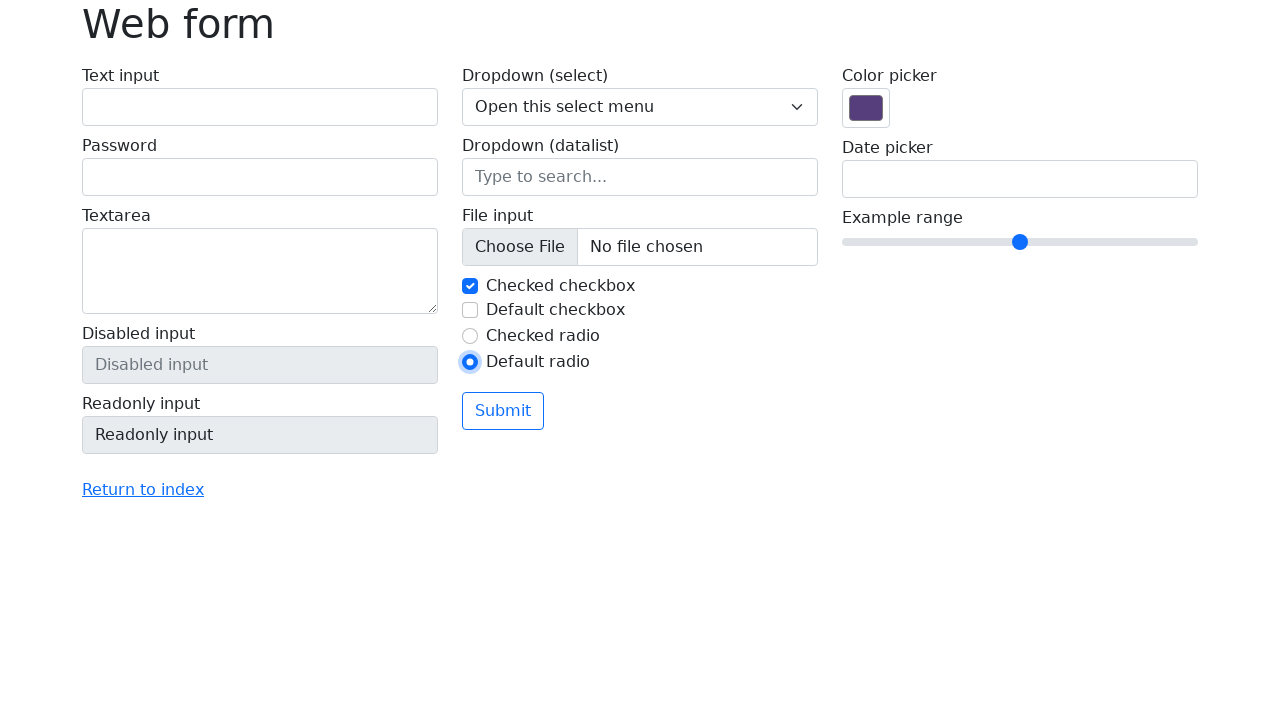

Performed click with Alt modifier on page body at (640, 360) on body
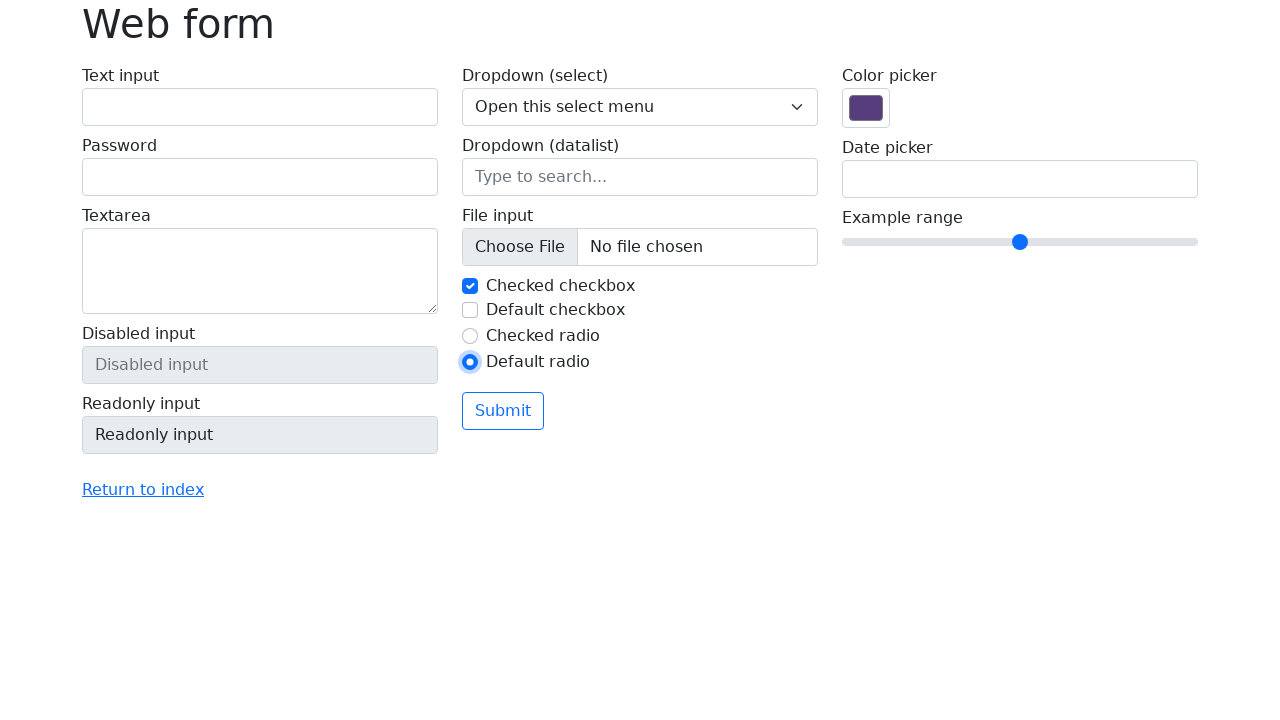

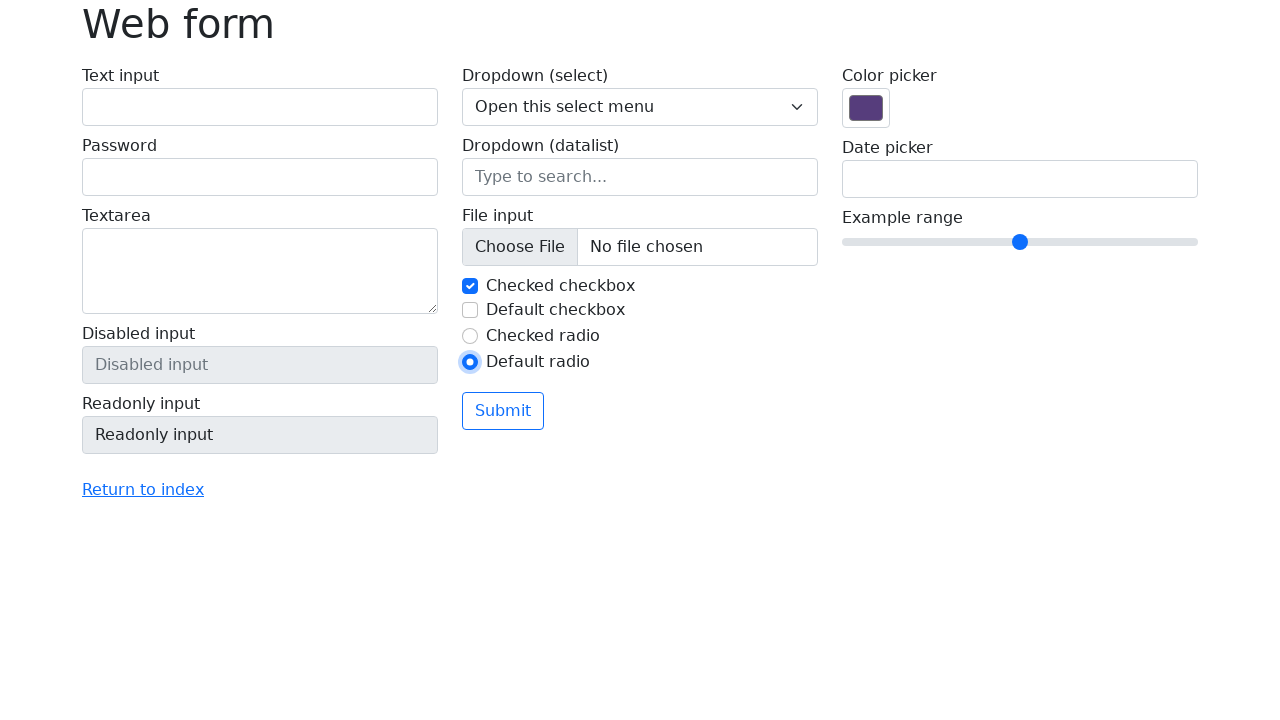